Tests finding and clicking a link by its calculated text value, then fills out a form with personal information (first name, last name, city, country) and submits it.

Starting URL: http://suninjuly.github.io/find_link_text

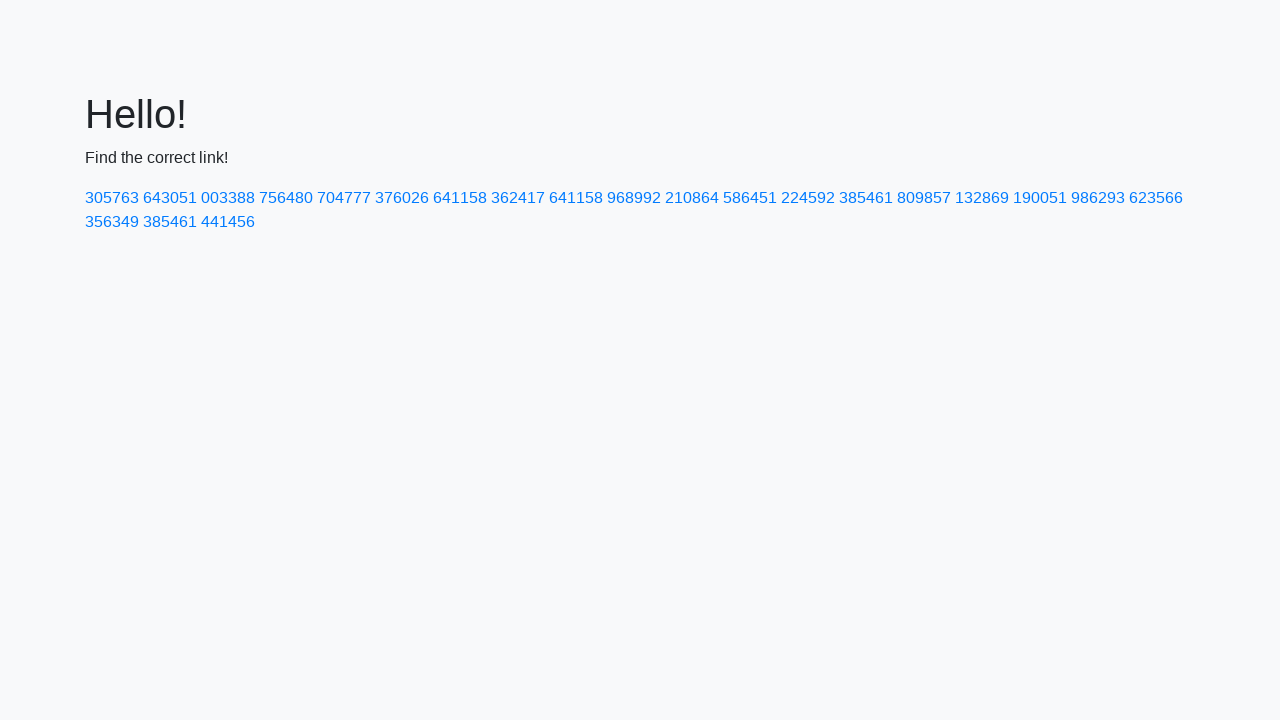

Clicked link with calculated text value '224592' at (808, 198) on text=224592
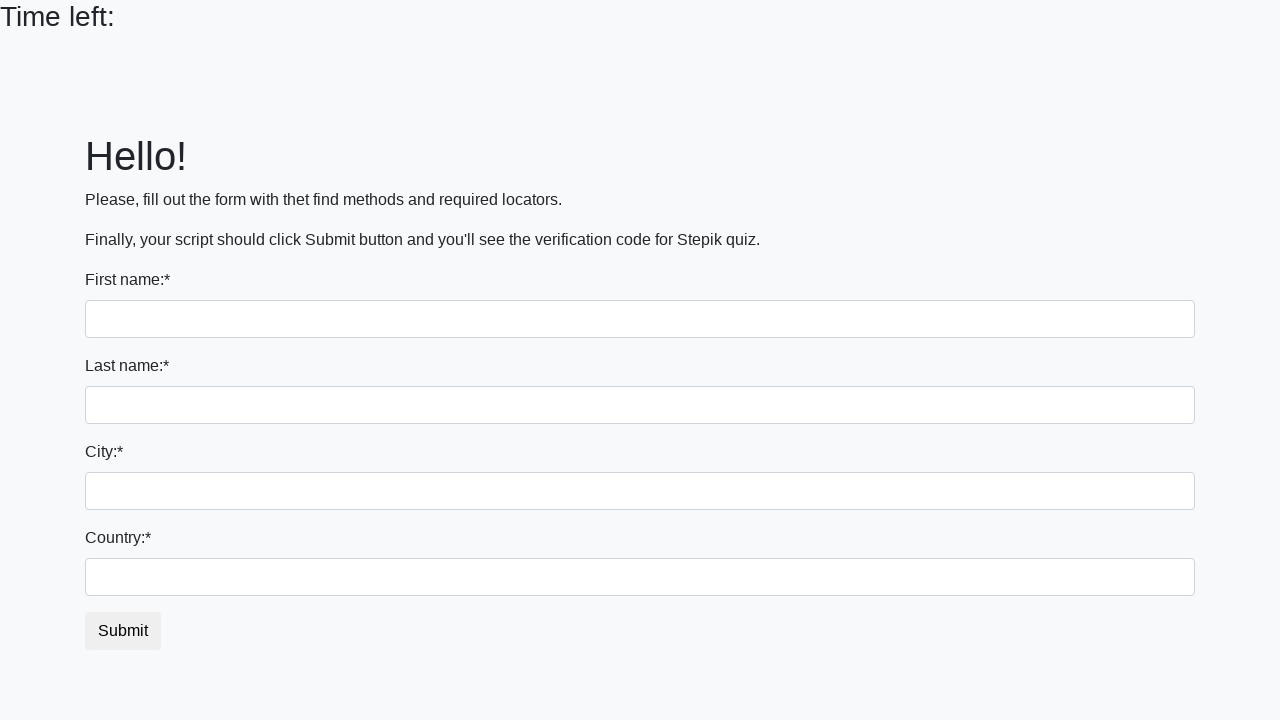

Filled first name field with 'Ivan' on input
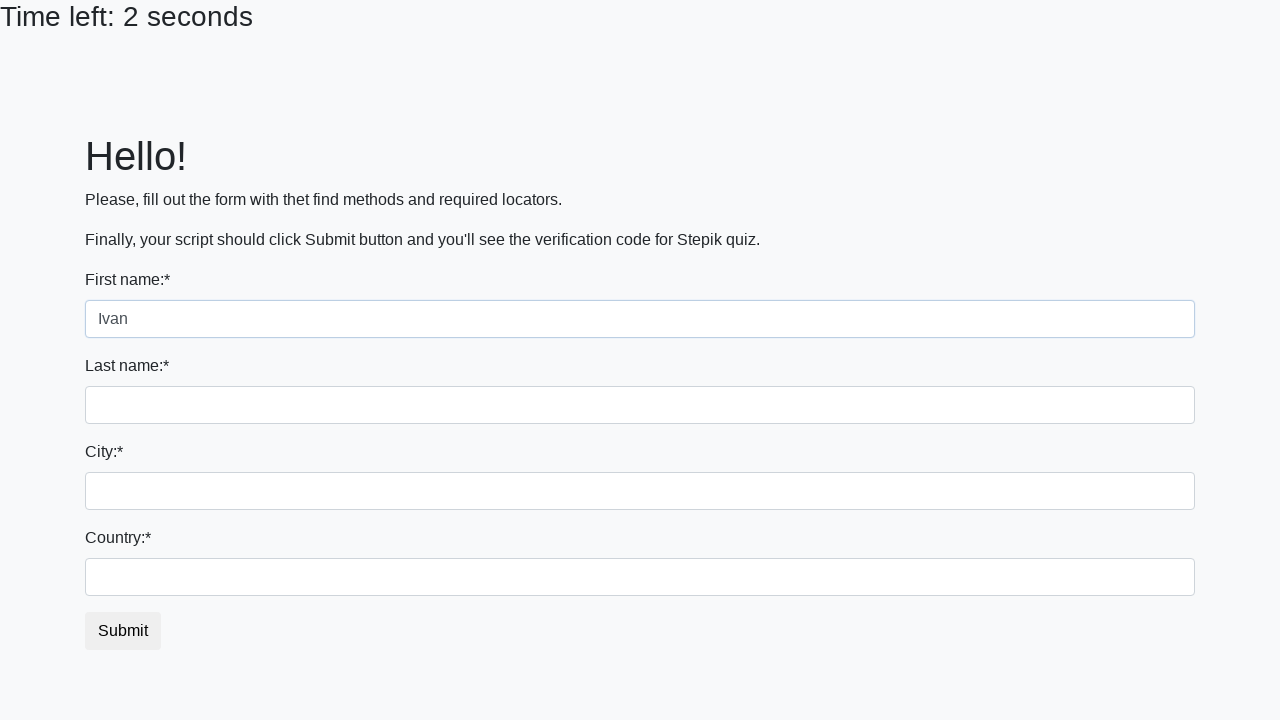

Filled last name field with 'Petrov' on input[name='last_name']
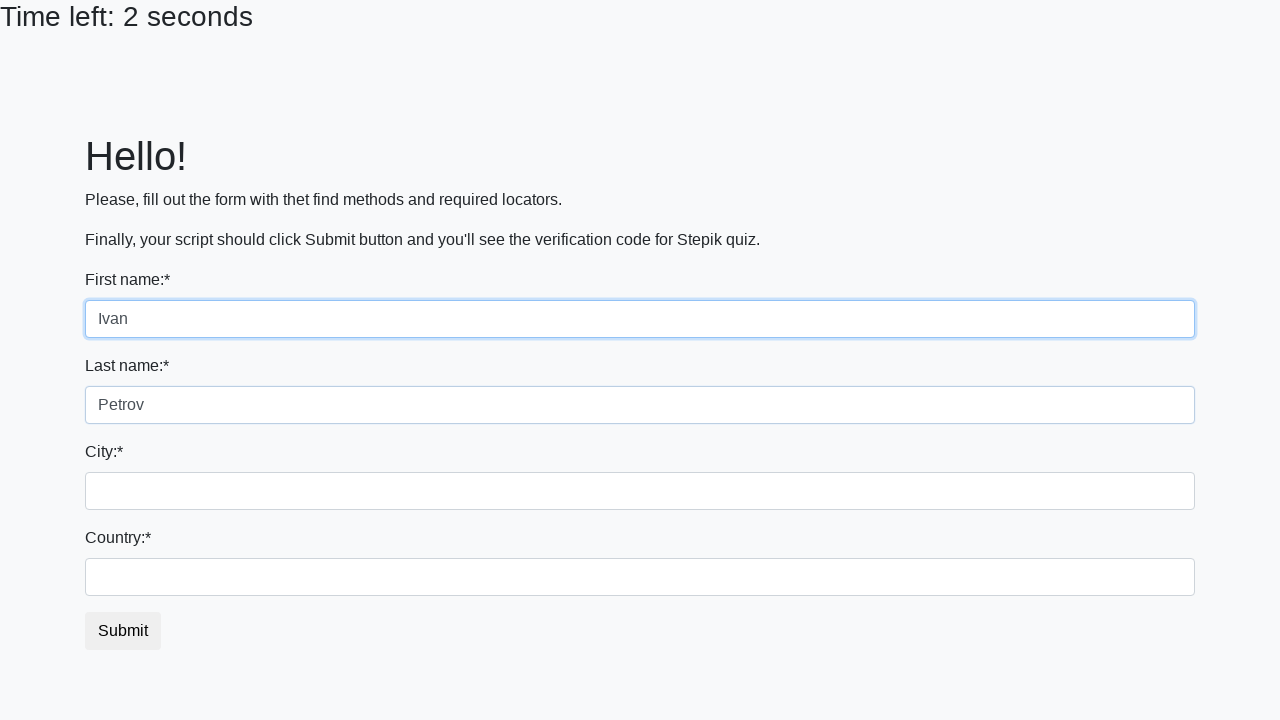

Filled city field with 'Smolensk' on .city
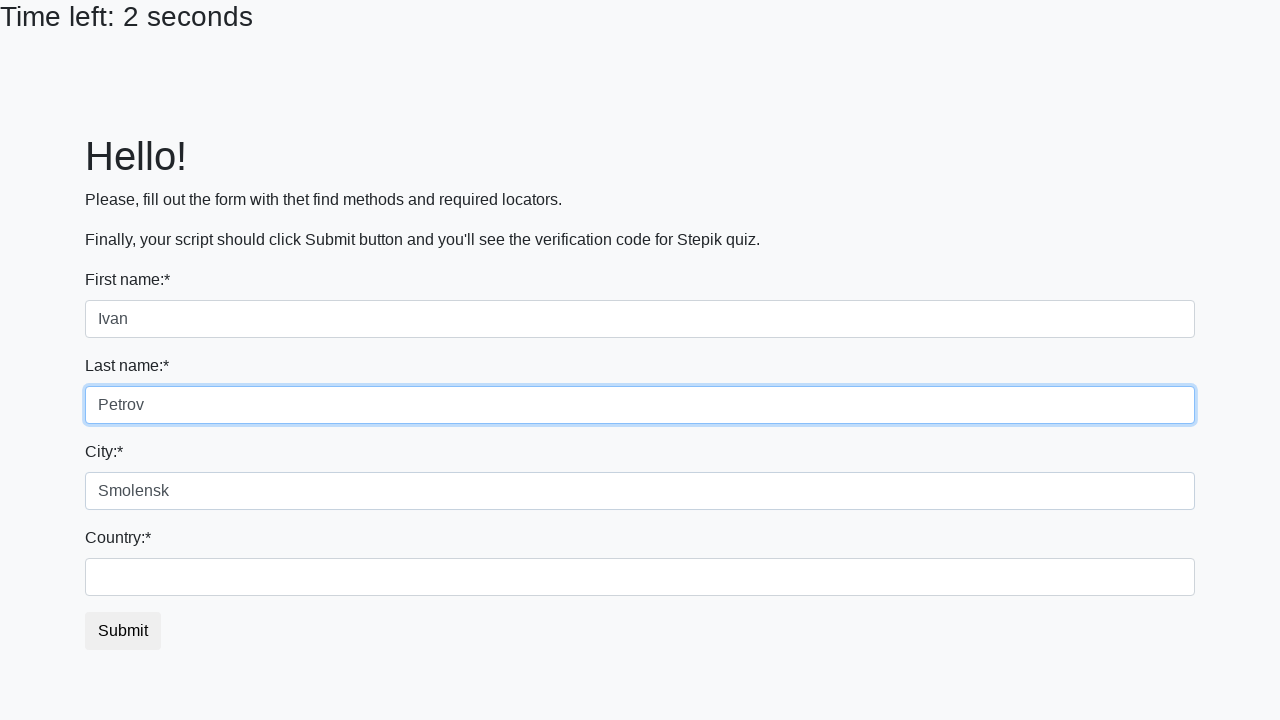

Filled country field with 'Russia' on #country
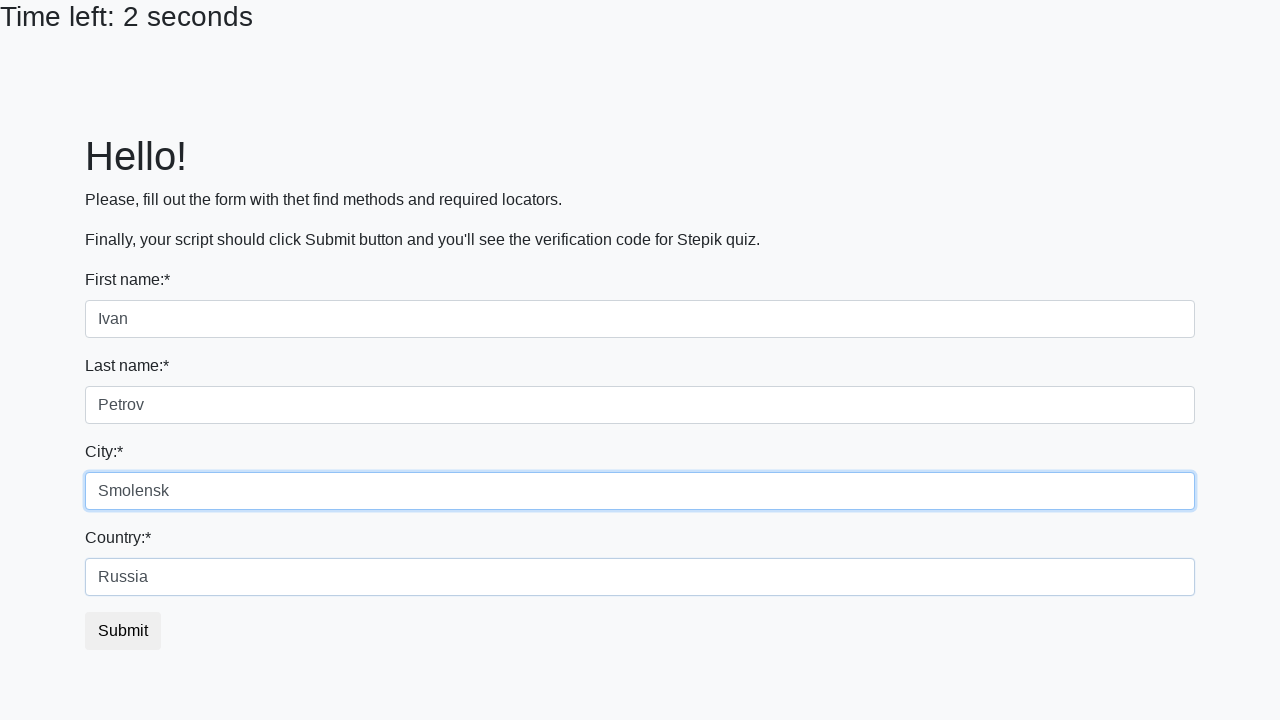

Clicked submit button to complete form submission at (123, 631) on button.btn
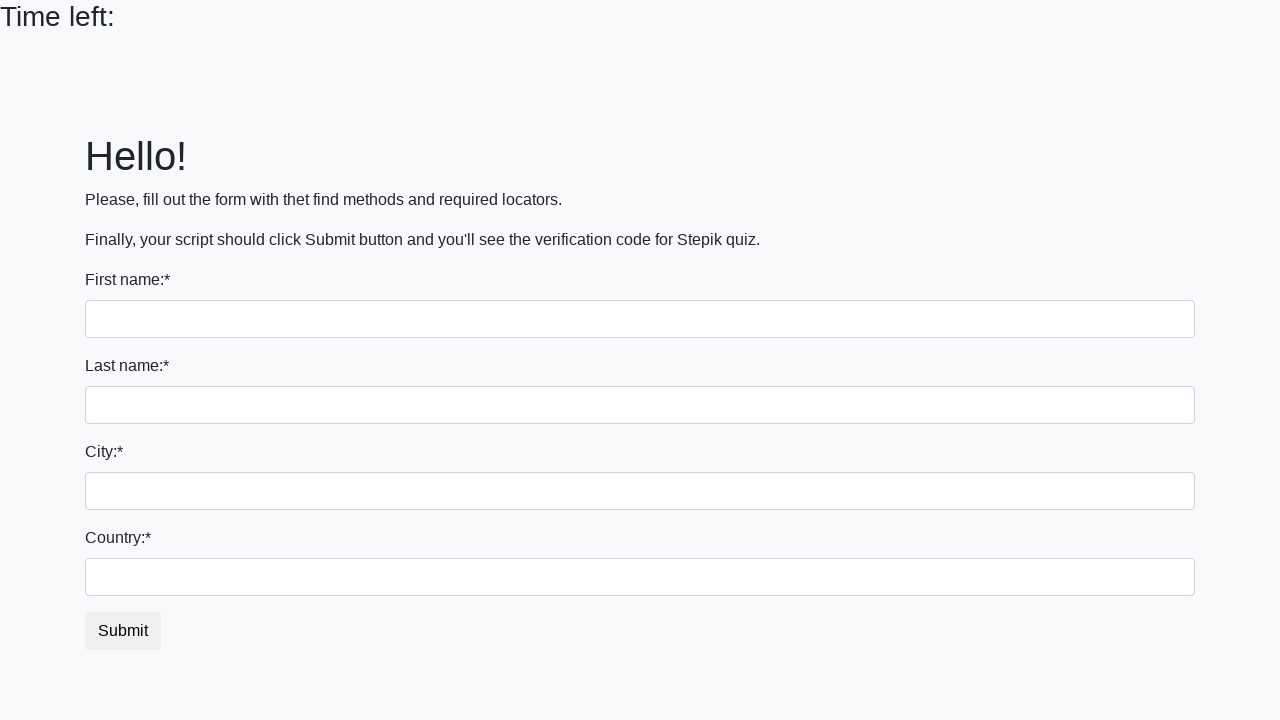

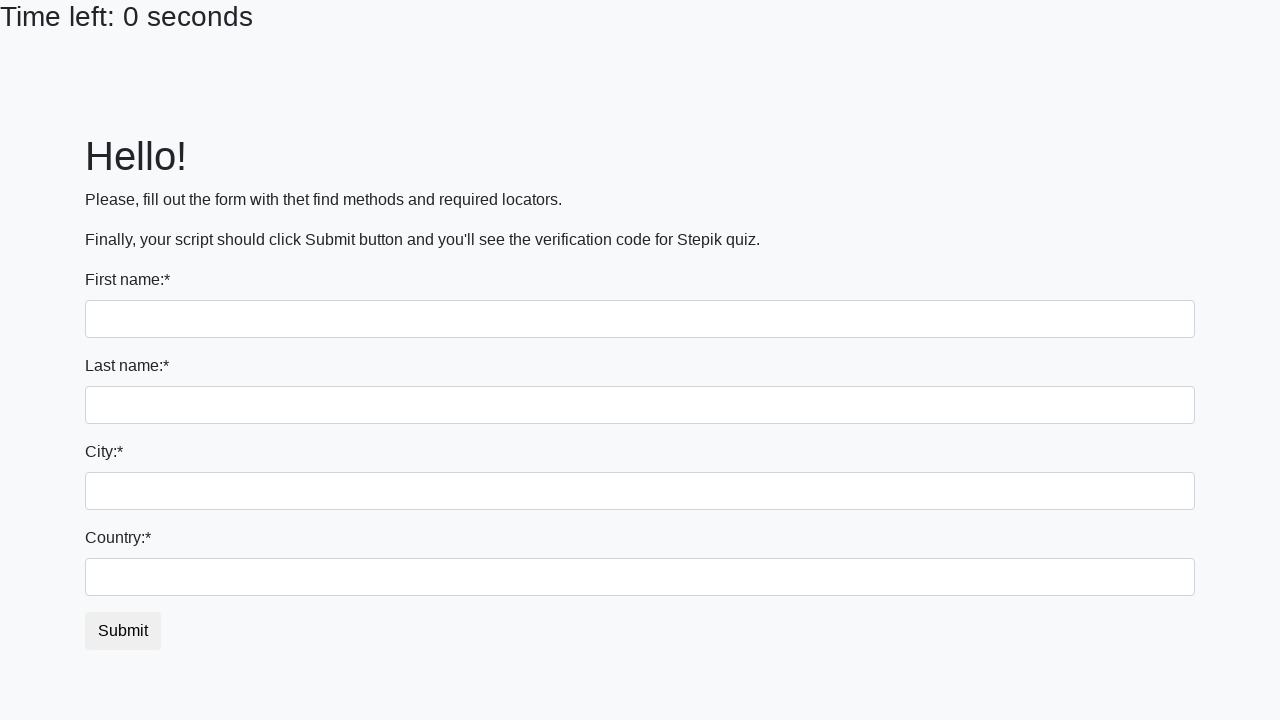